Tests nested frames navigation by clicking on the Nested Frames link, switching through multiple frame levels, and accessing content in the middle frame

Starting URL: https://the-internet.herokuapp.com/

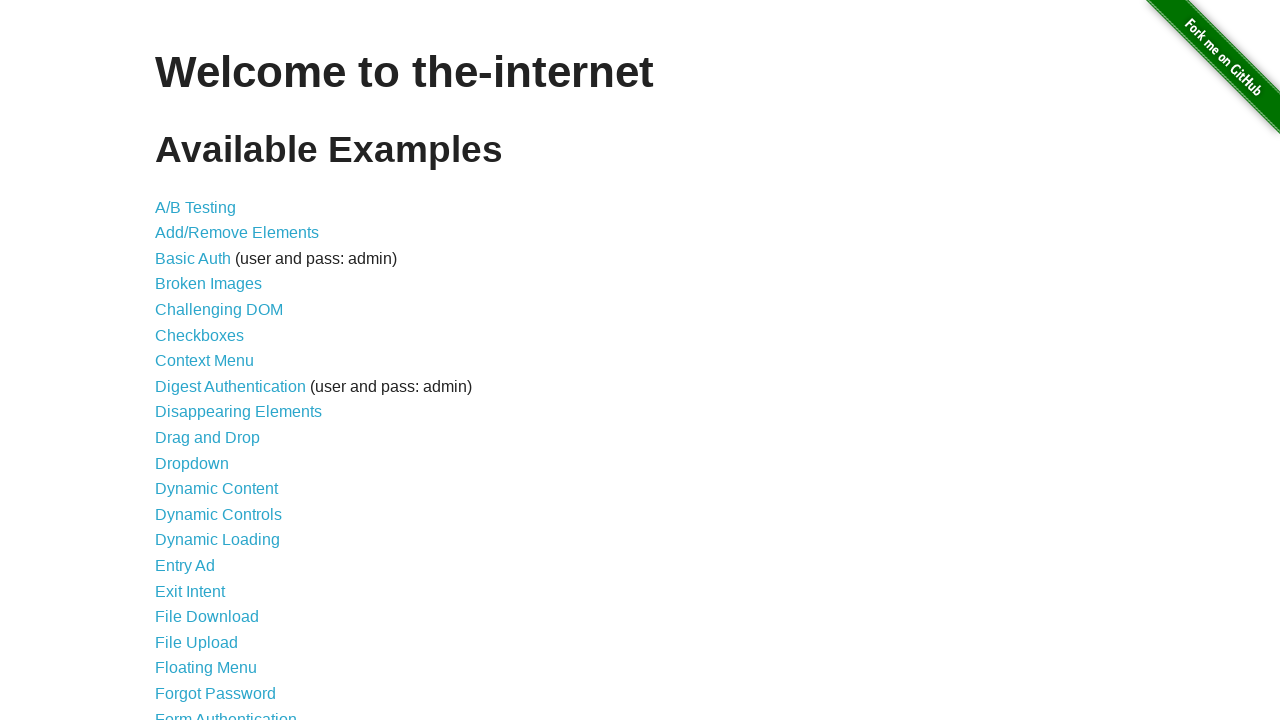

Clicked on Nested Frames link at (210, 395) on xpath=//a[text()='Nested Frames']
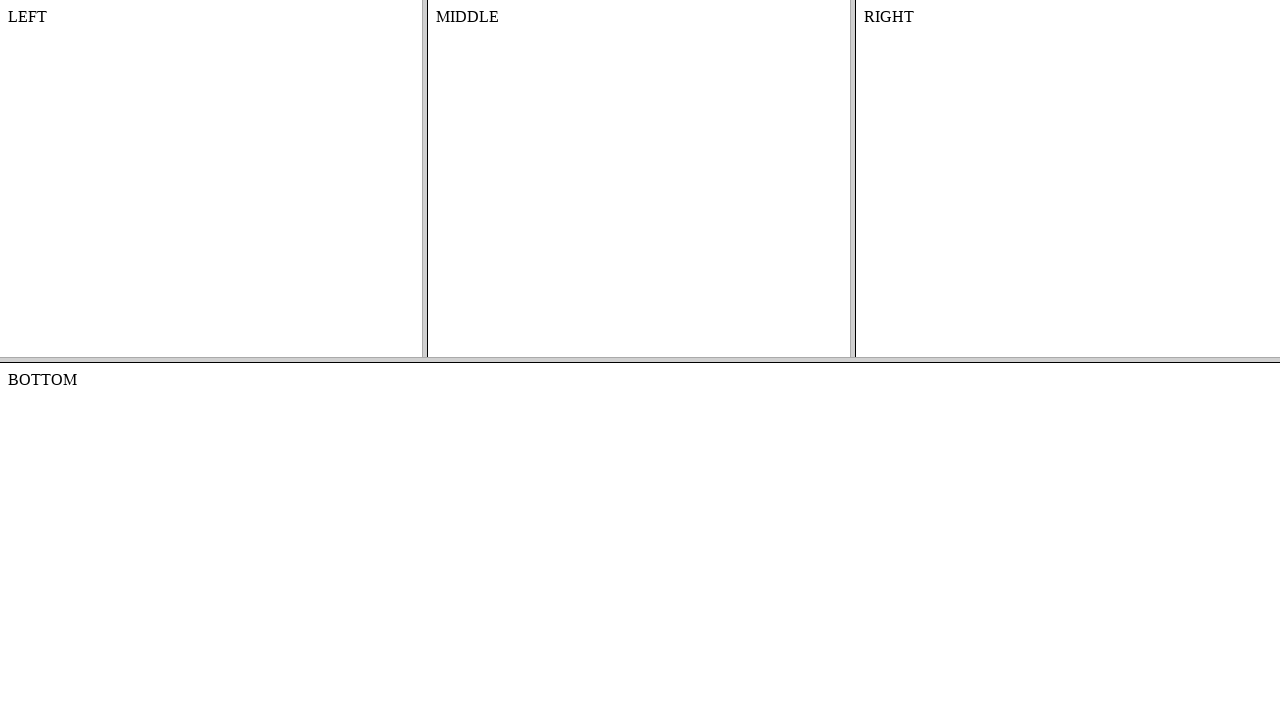

Located top frame inside first frameset
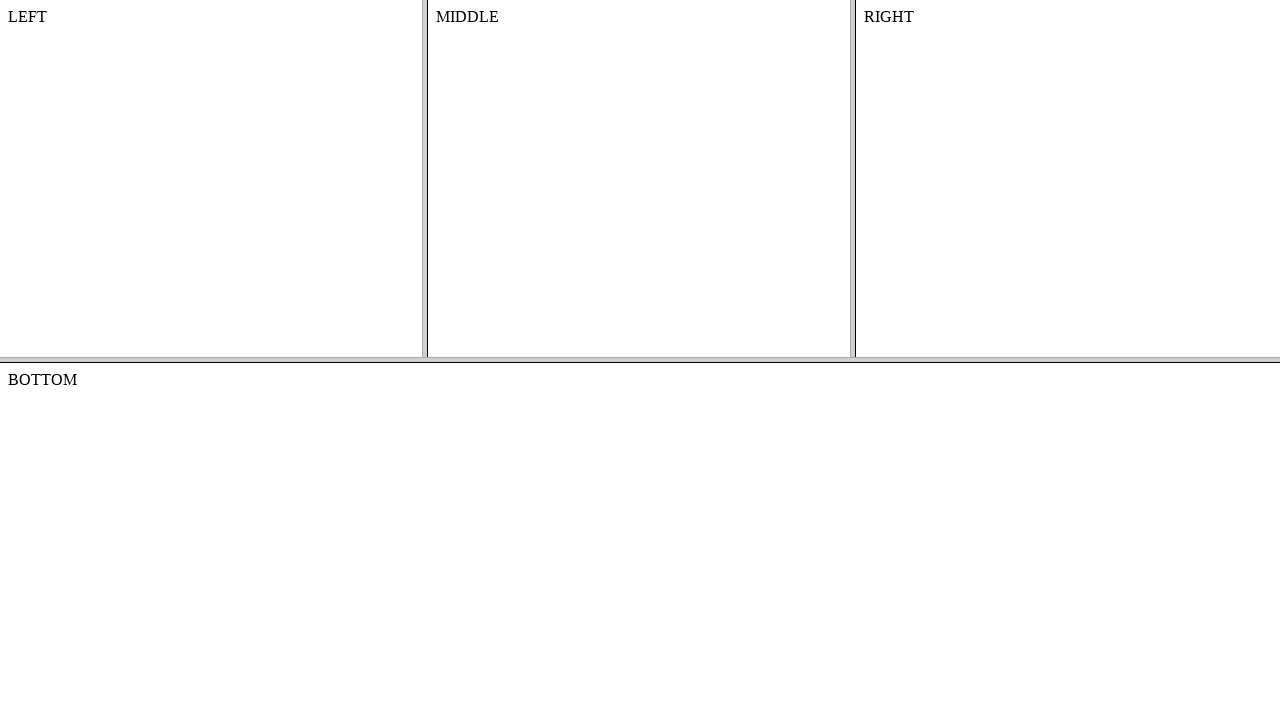

Located middle frame nested inside top frame
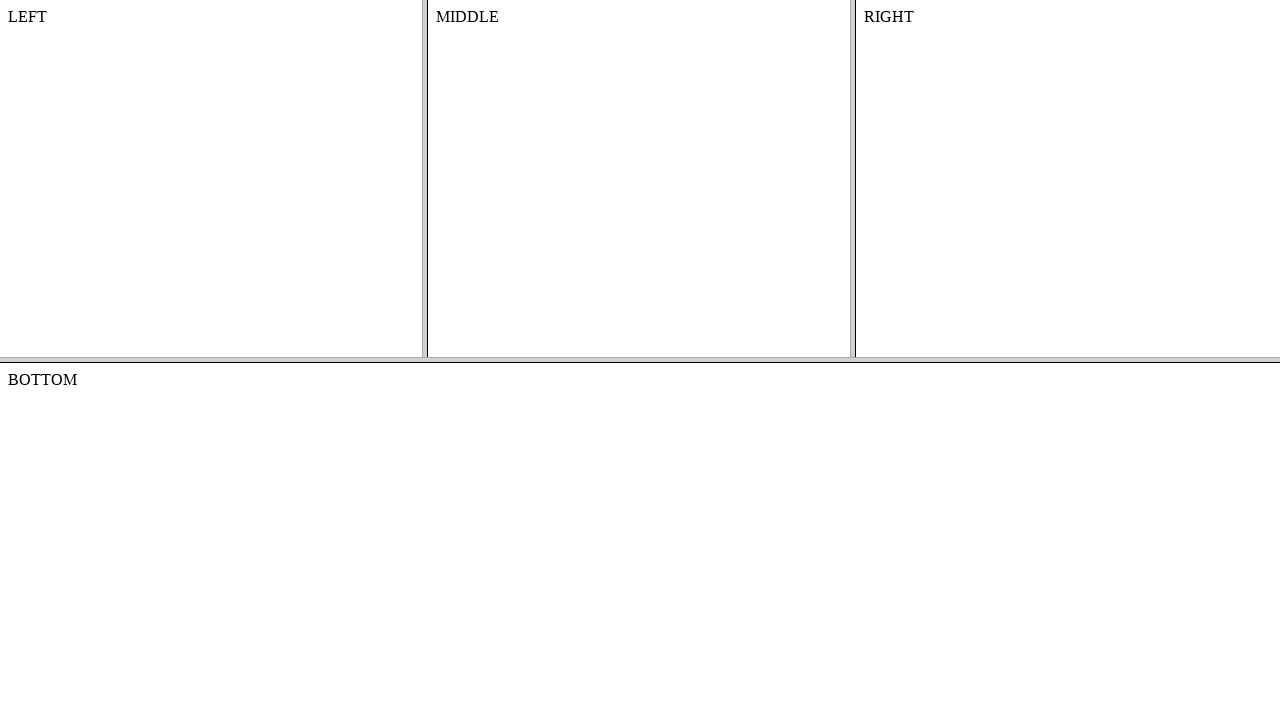

Retrieved text from middle frame: MIDDLE
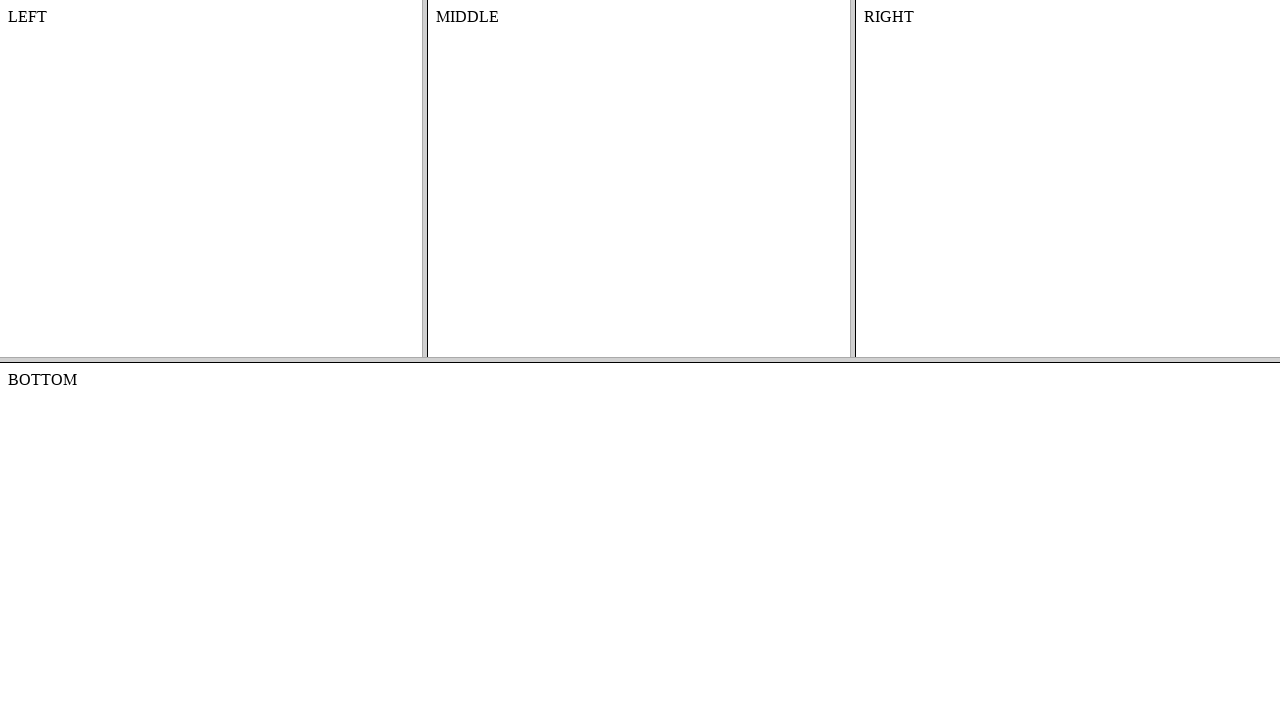

Printed middle frame text to console
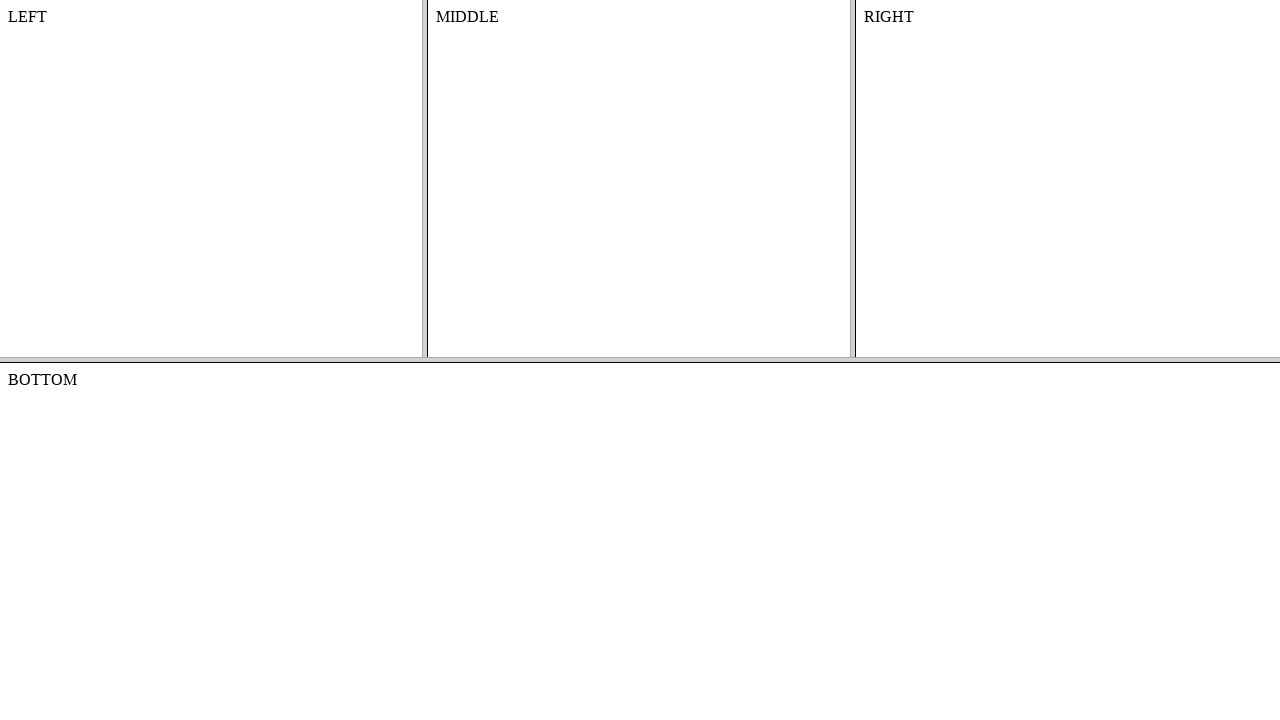

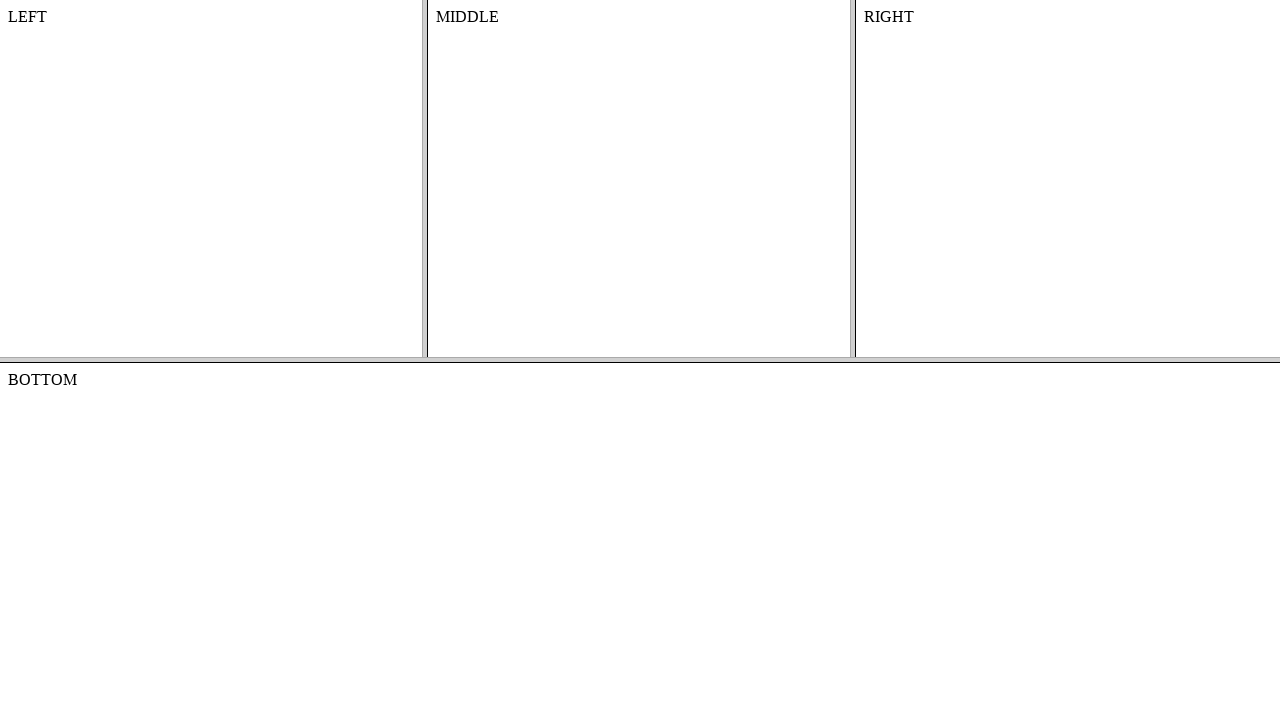